Opens the OrangeHRM demo website and maximizes the browser window to verify the page loads successfully.

Starting URL: https://opensource-demo.orangehrmlive.com/

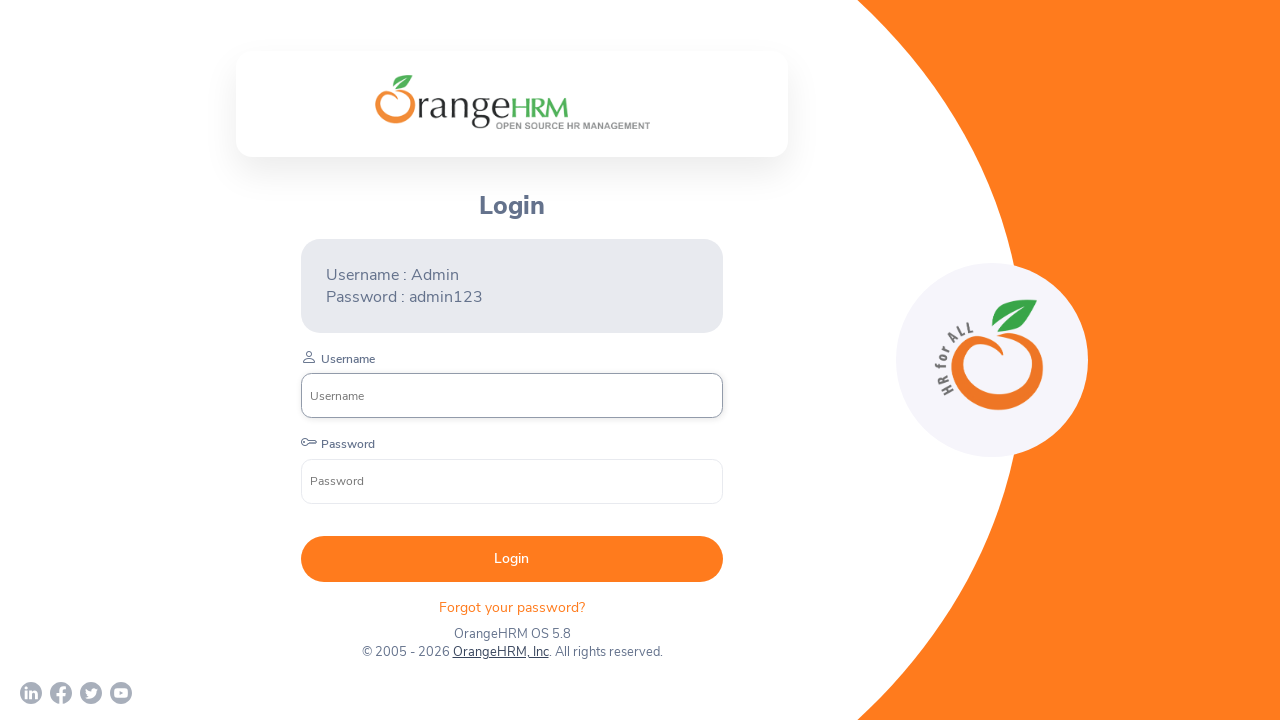

Set viewport size to 1920x1080 to maximize browser window
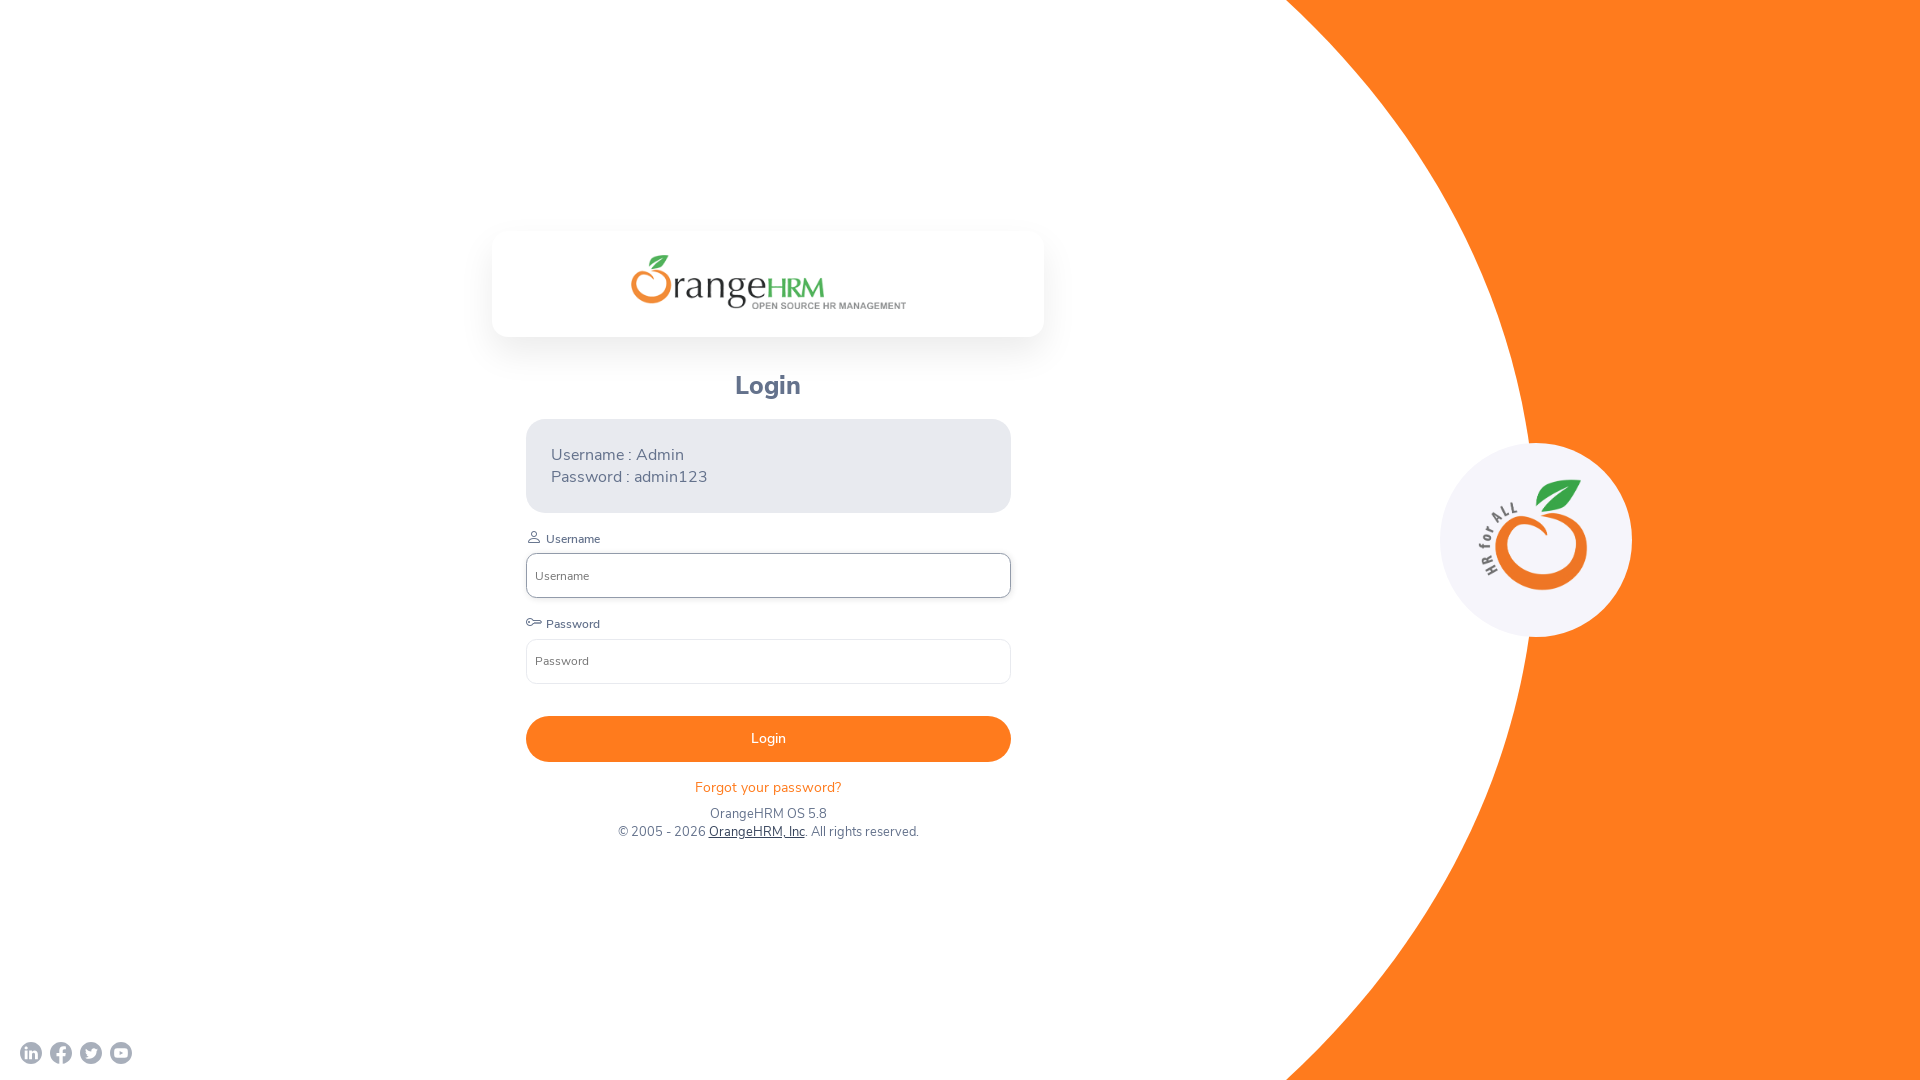

OrangeHRM demo website loaded successfully with network idle state
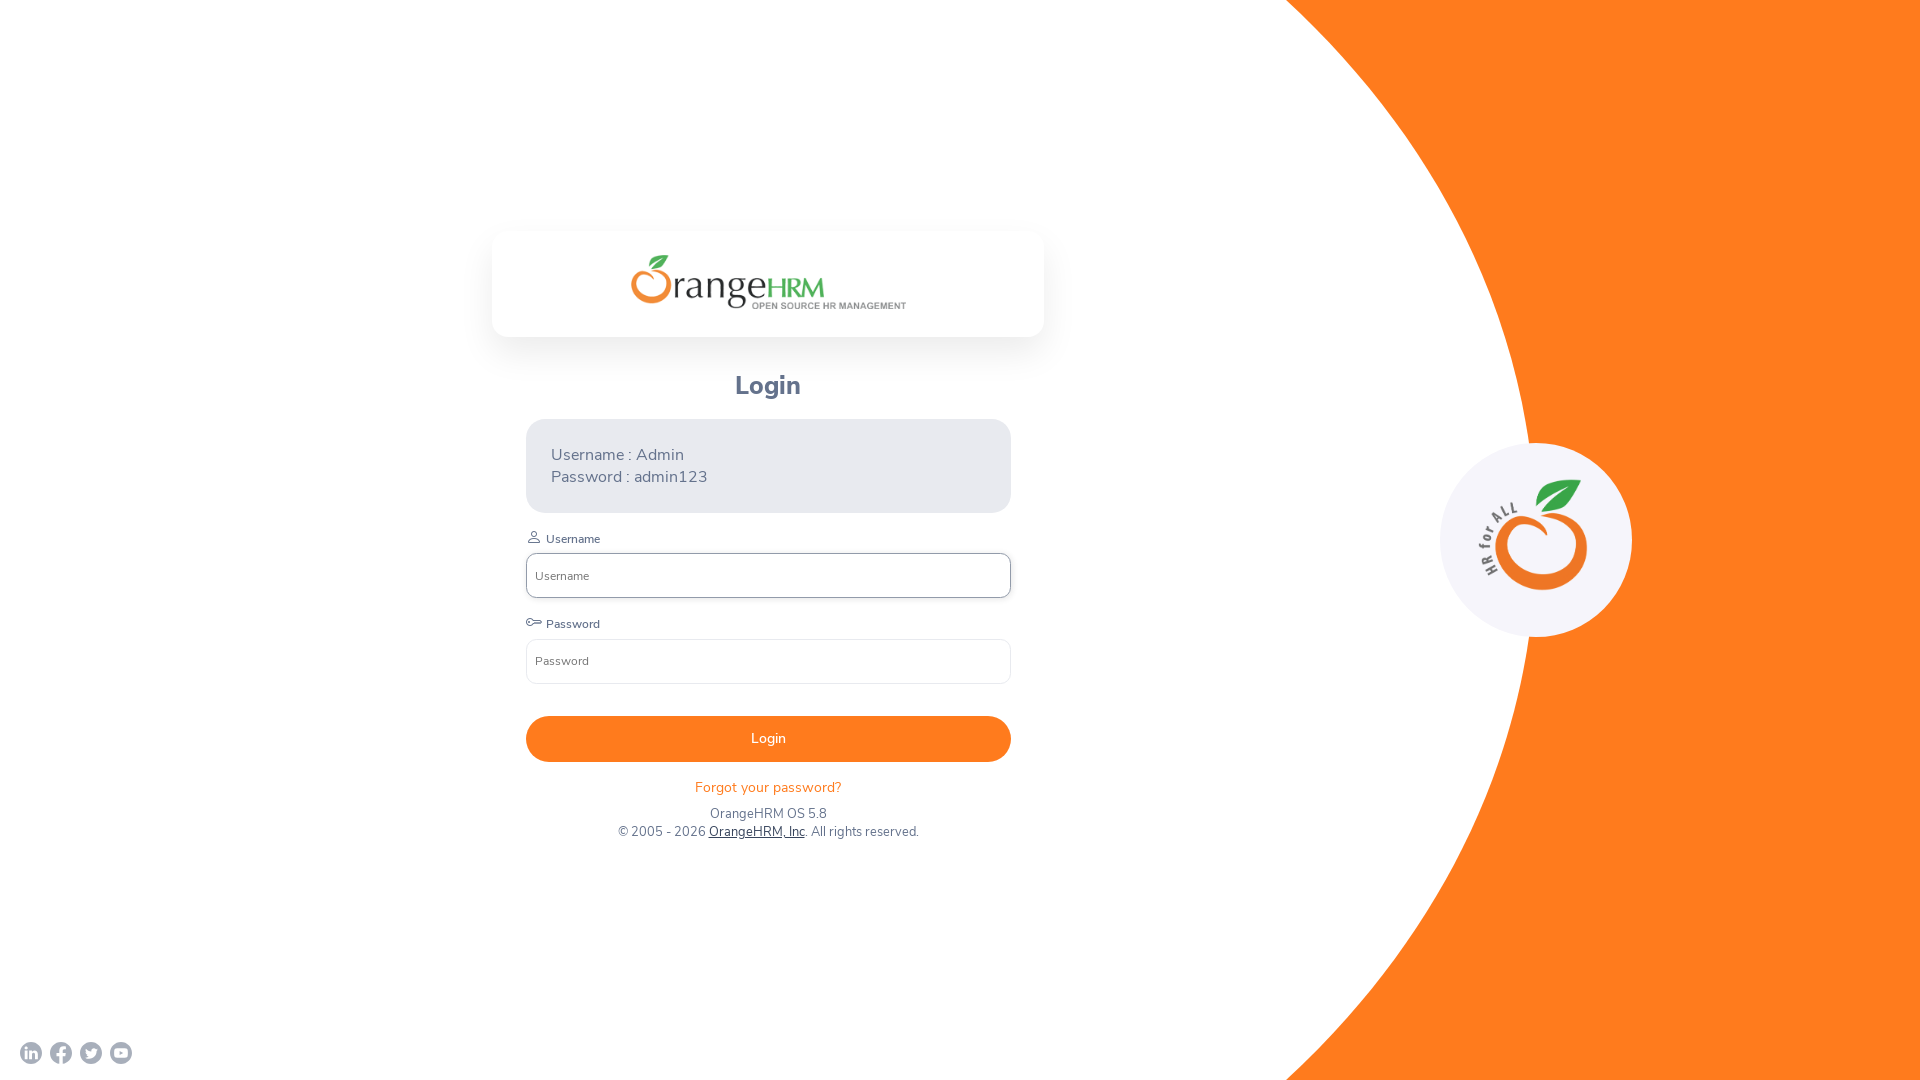

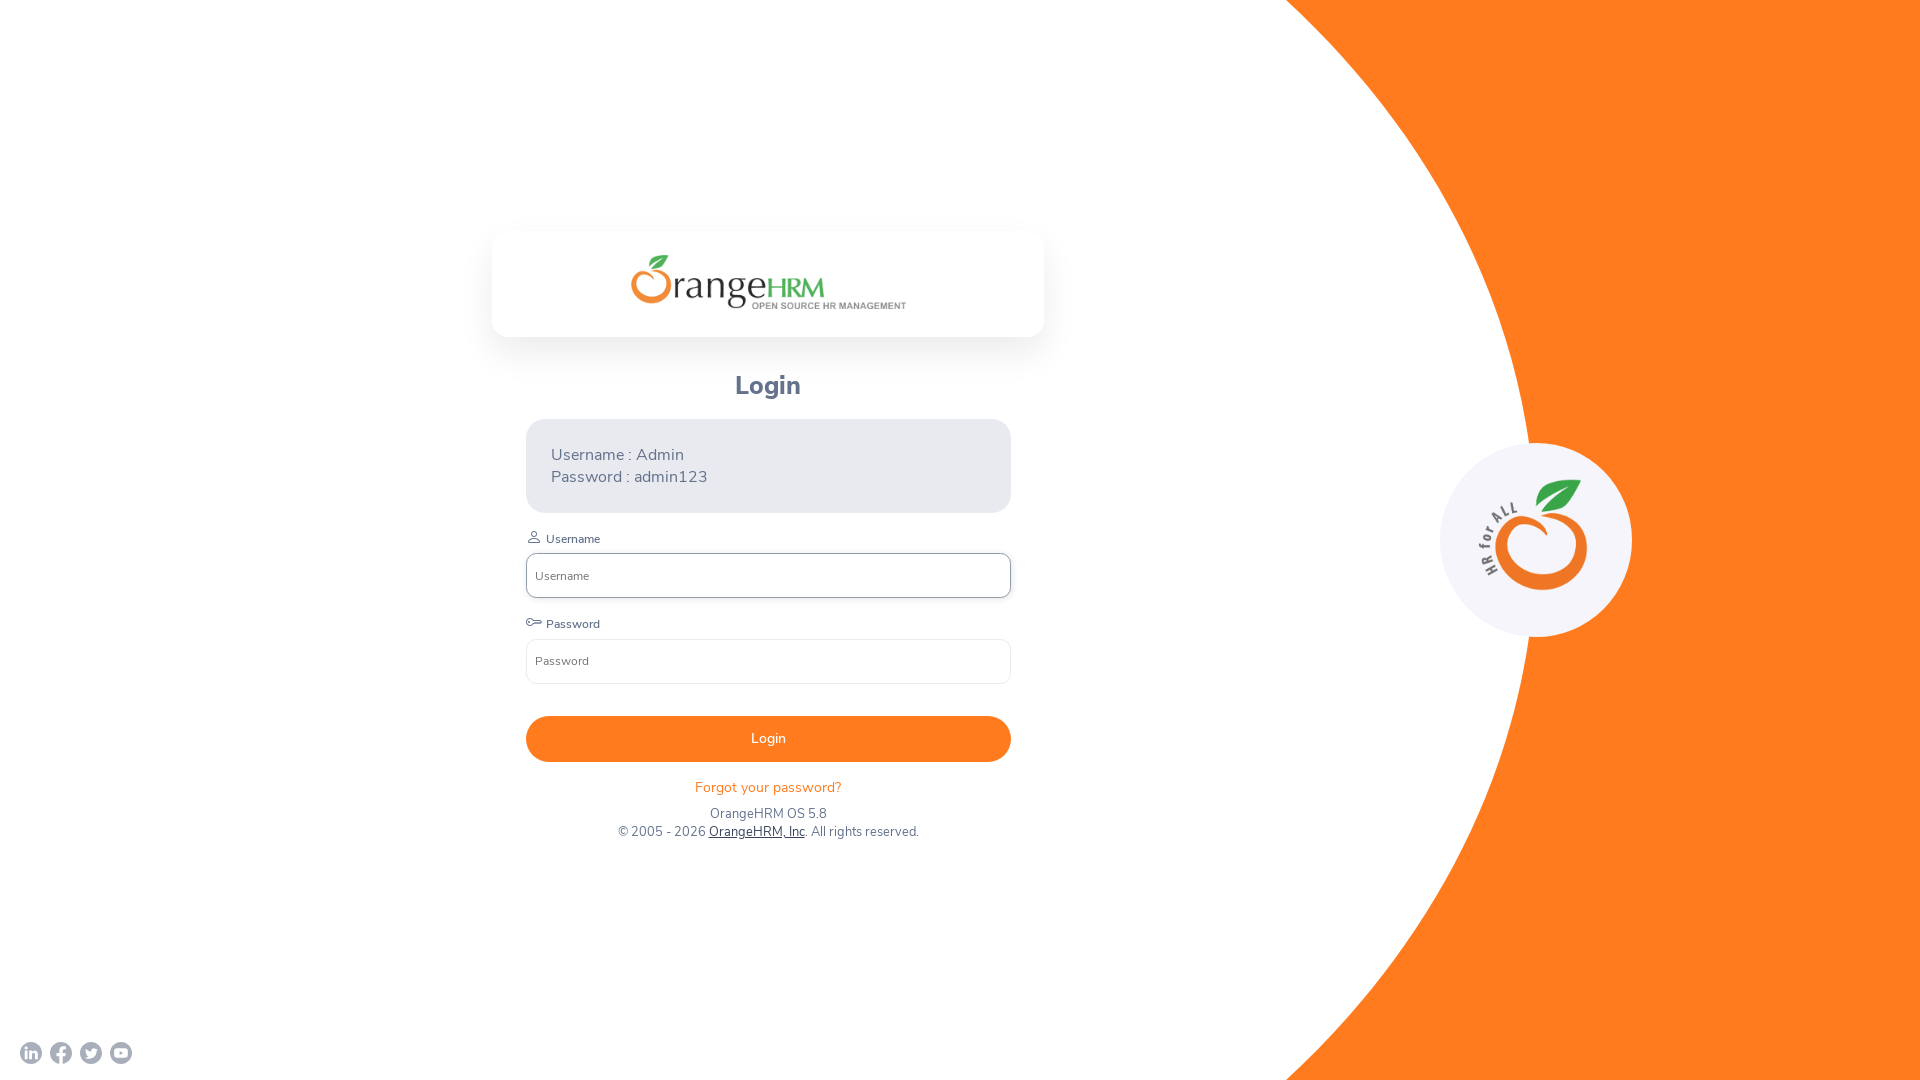